Tests that the page title contains "Maxwell Hunter"

Starting URL: http://mhunterak.github.io/index.html

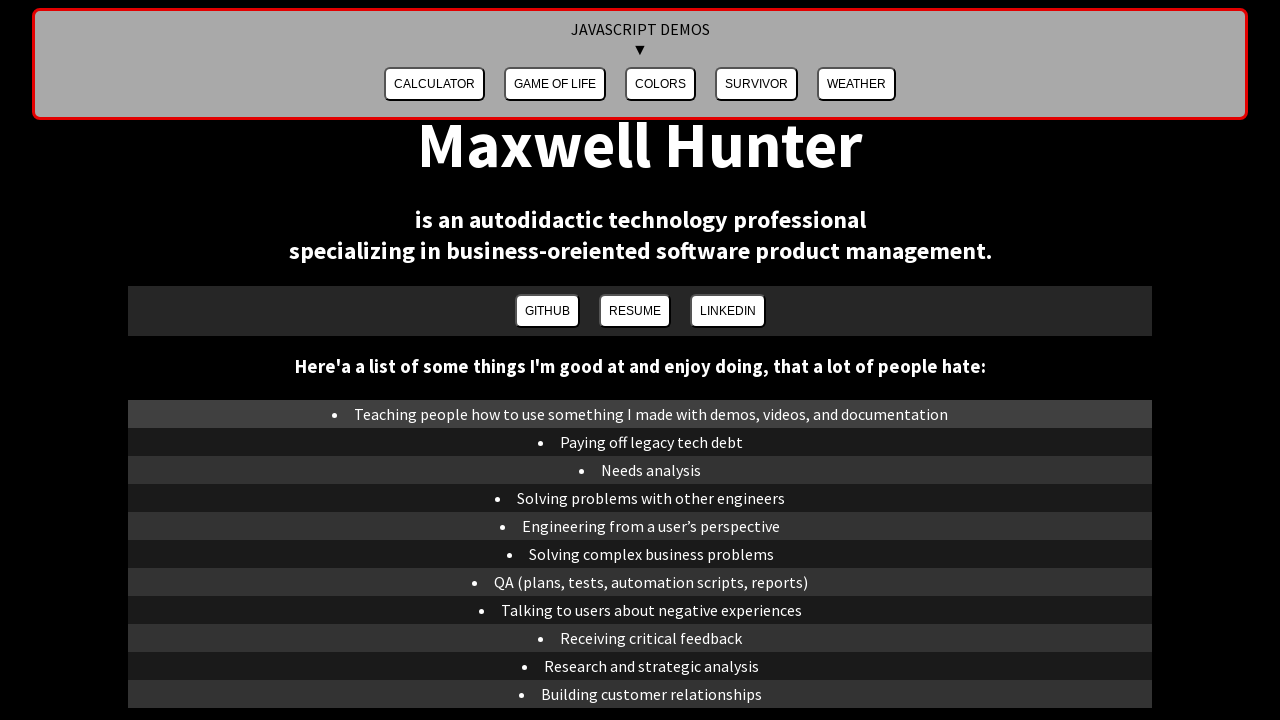

Waited for page DOM content to load
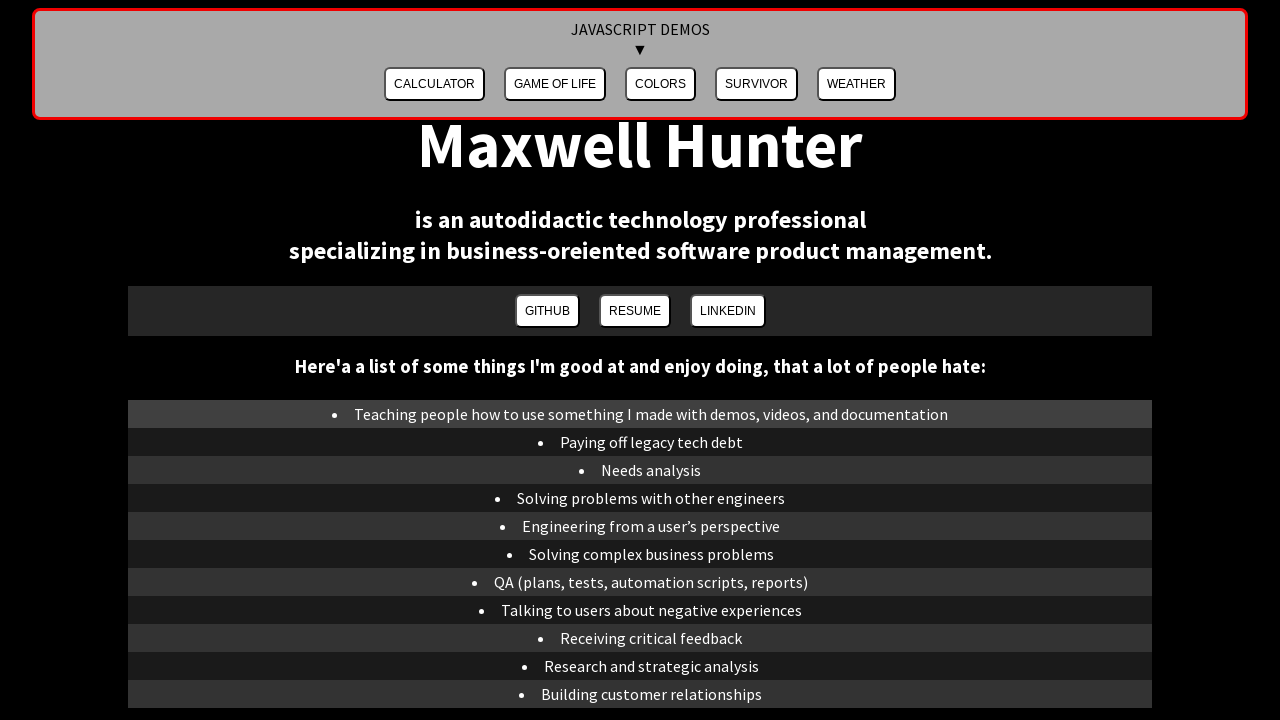

Verified page title contains 'Maxwell Hunter'
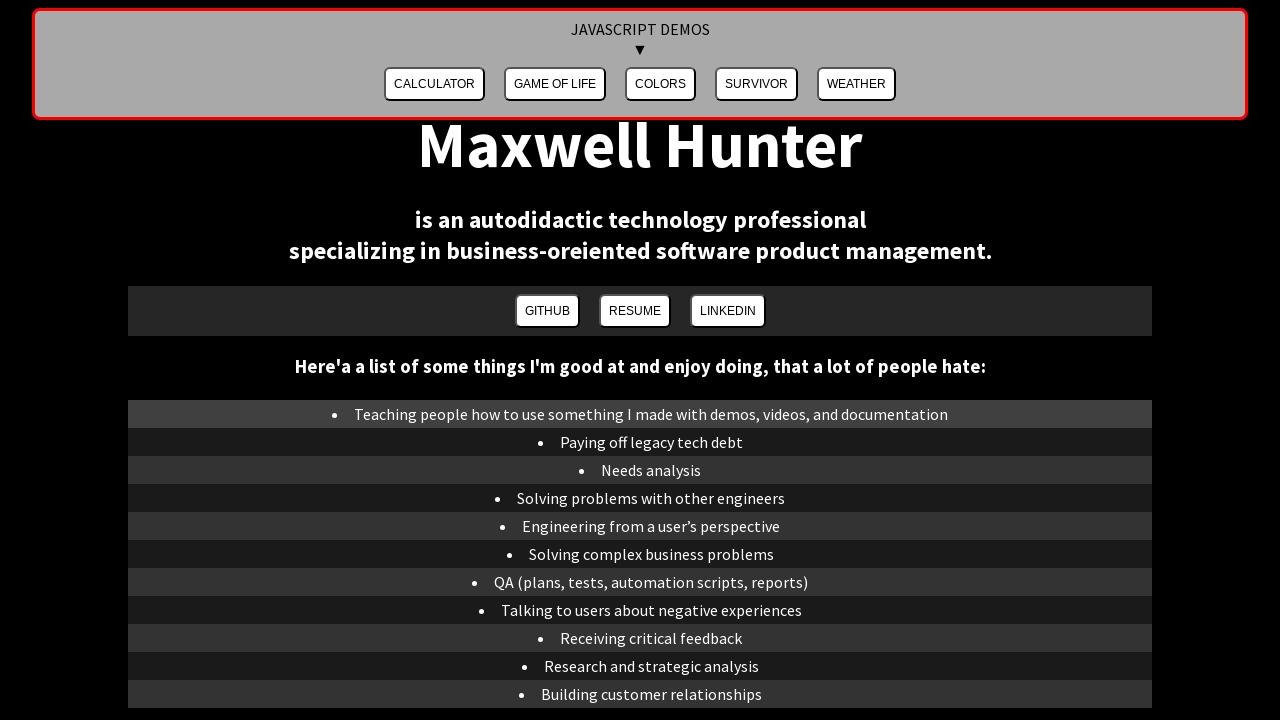

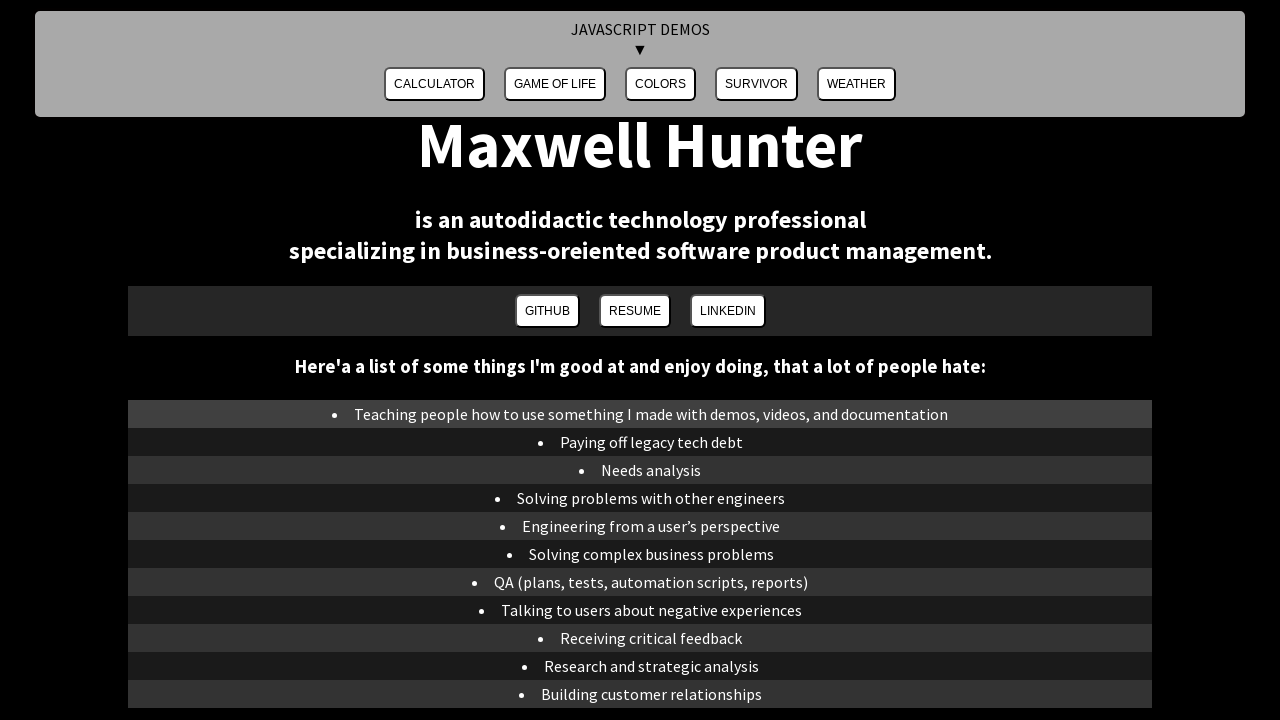